Tests entering a name into the quiz name field by clicking on it and typing a name

Starting URL: https://draffelberg.github.io/QuizMaster/

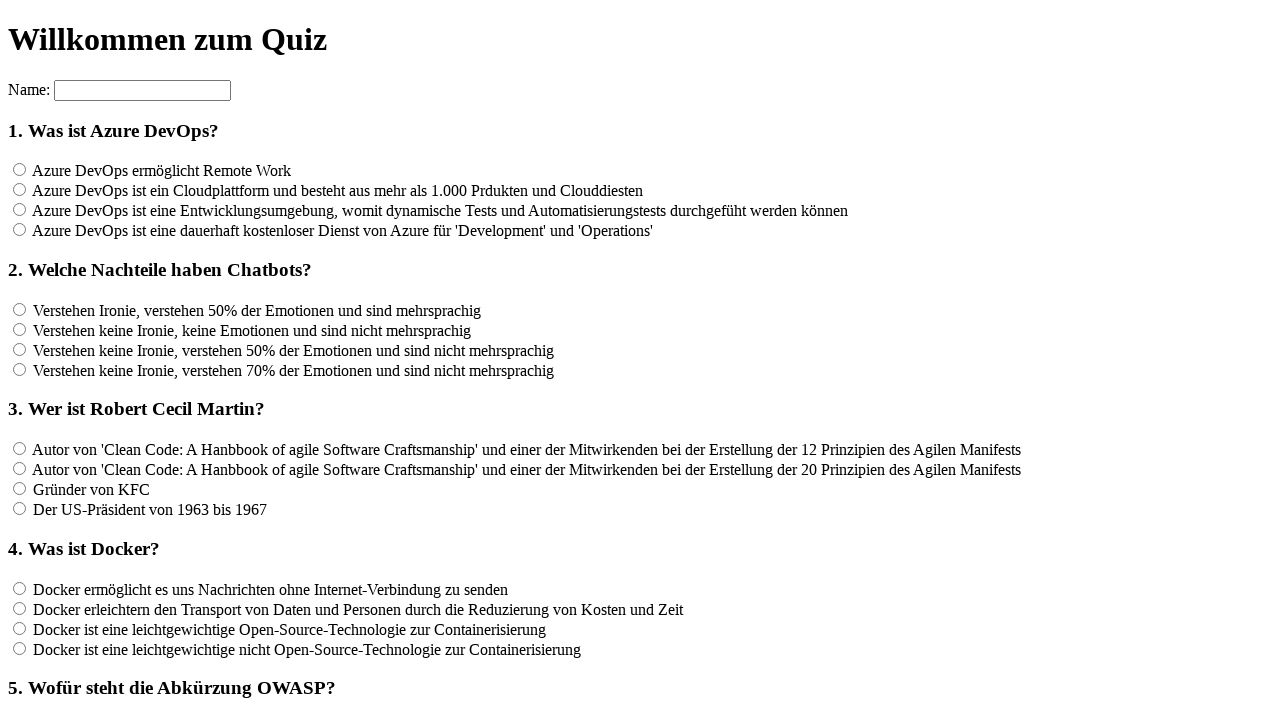

Clicked on the quiz name input field at (142, 90) on input[name='name']
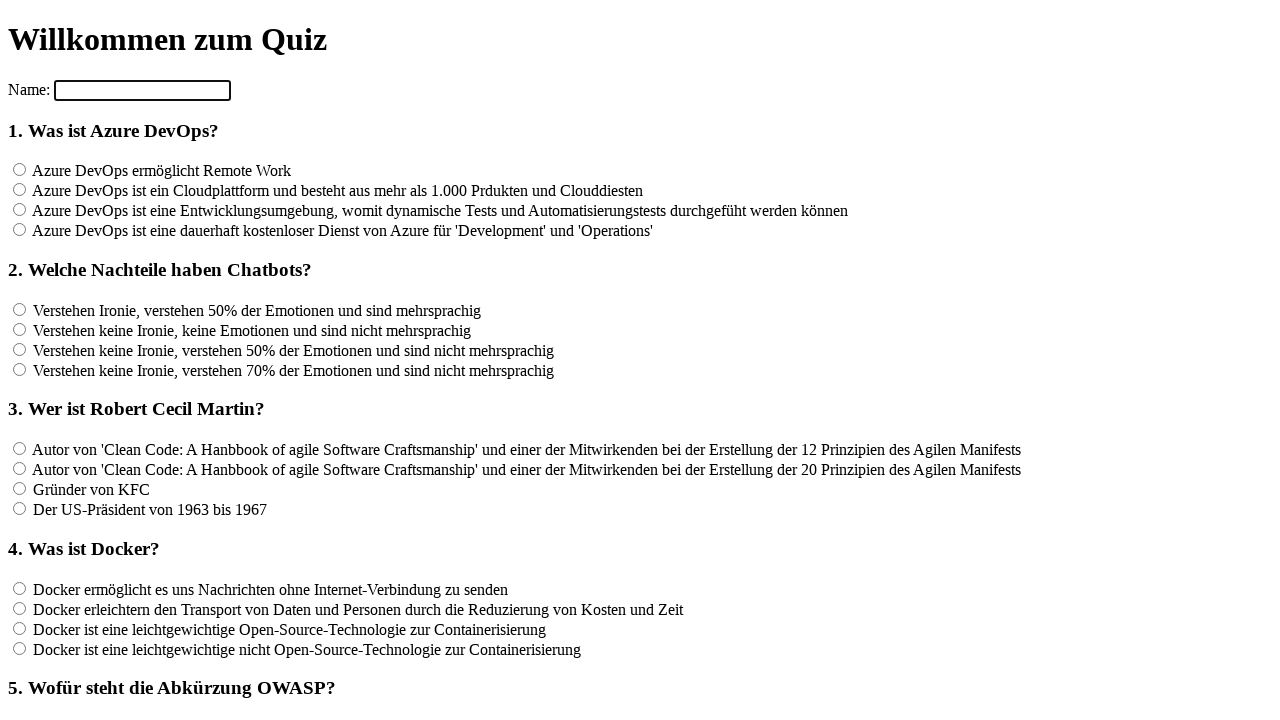

Typed 'Tester' into the quiz name field on input[name='name']
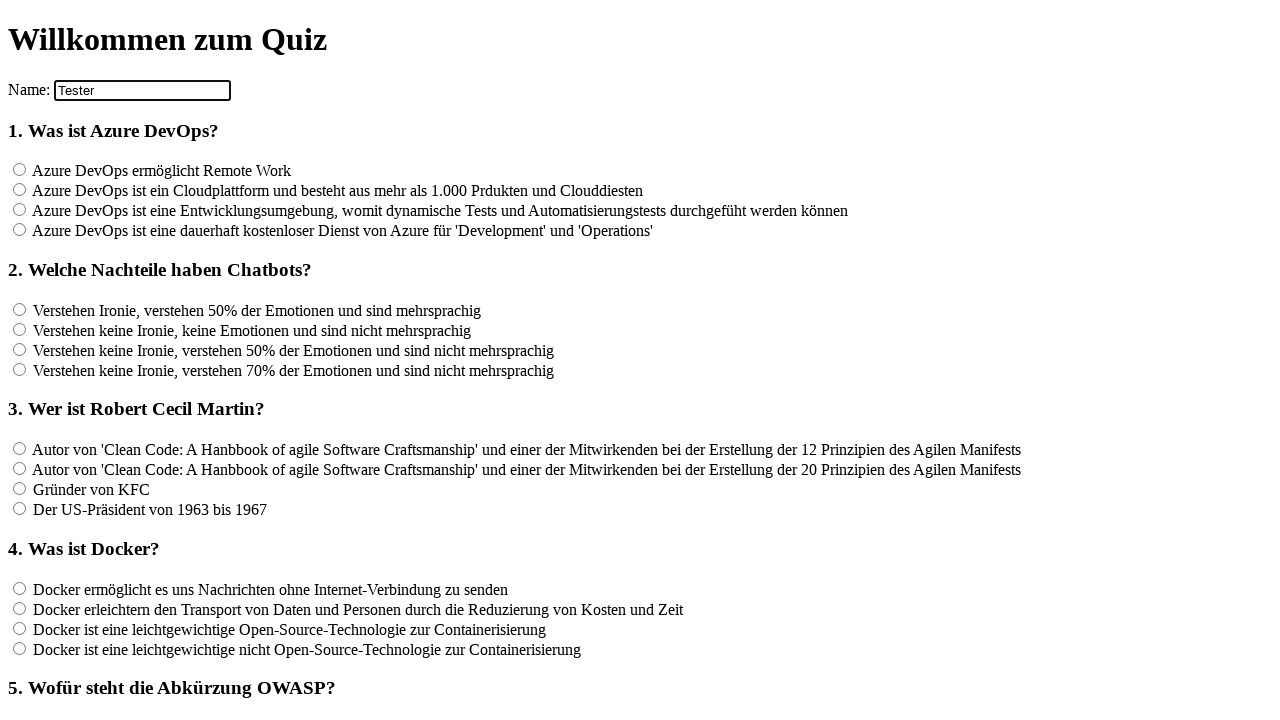

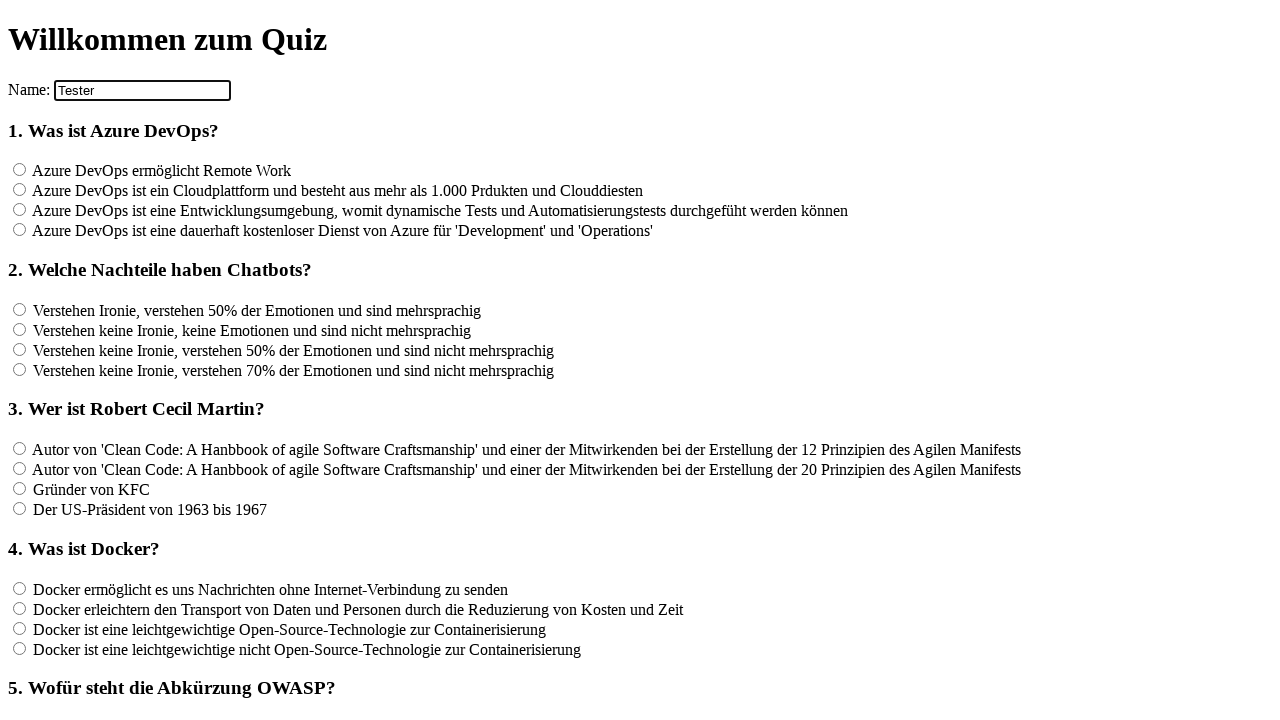